Tests browser window resizing by navigating to a website and setting the window dimensions to 1800x1100 pixels

Starting URL: https://vctcpune.com/

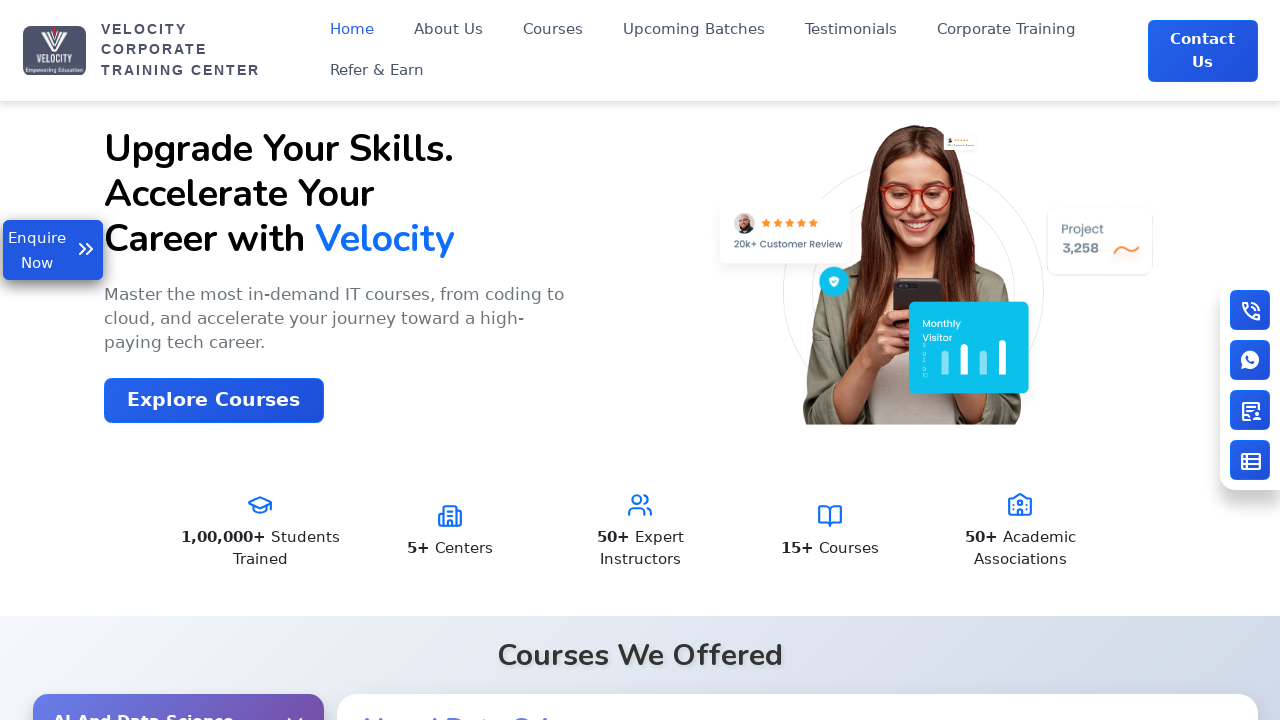

Retrieved current viewport size
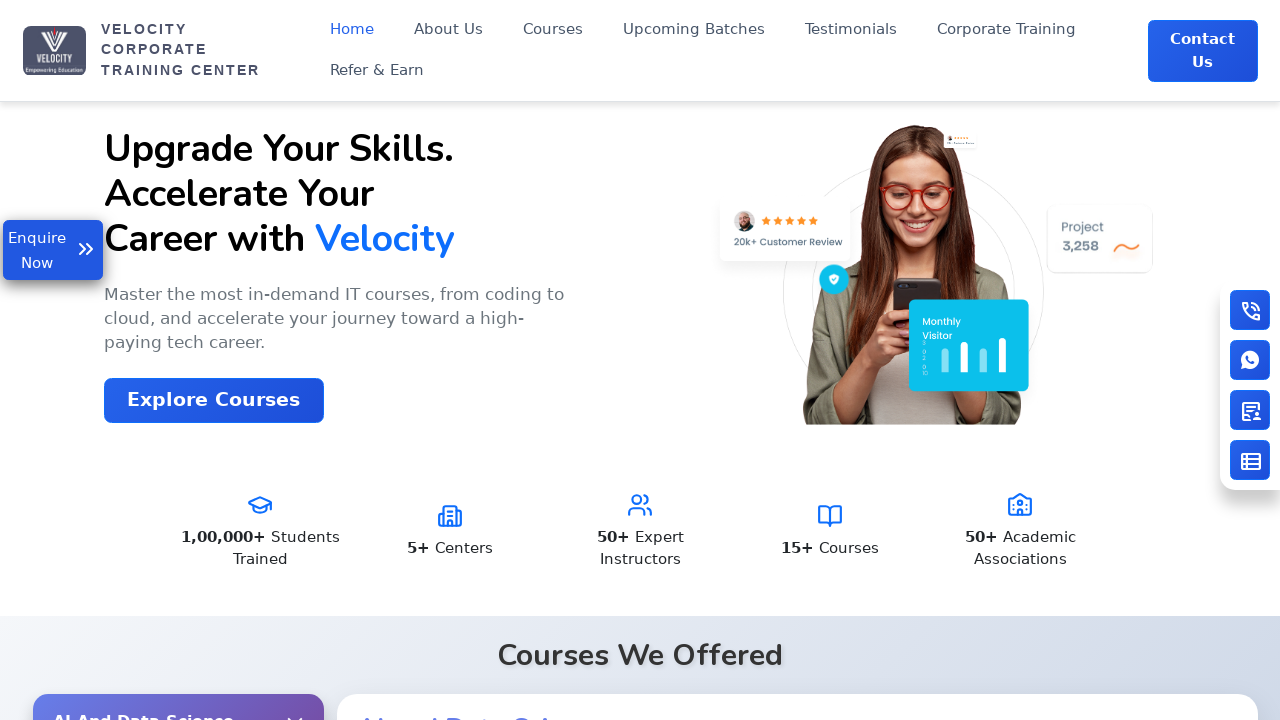

Set browser window size to 1800x1100 pixels
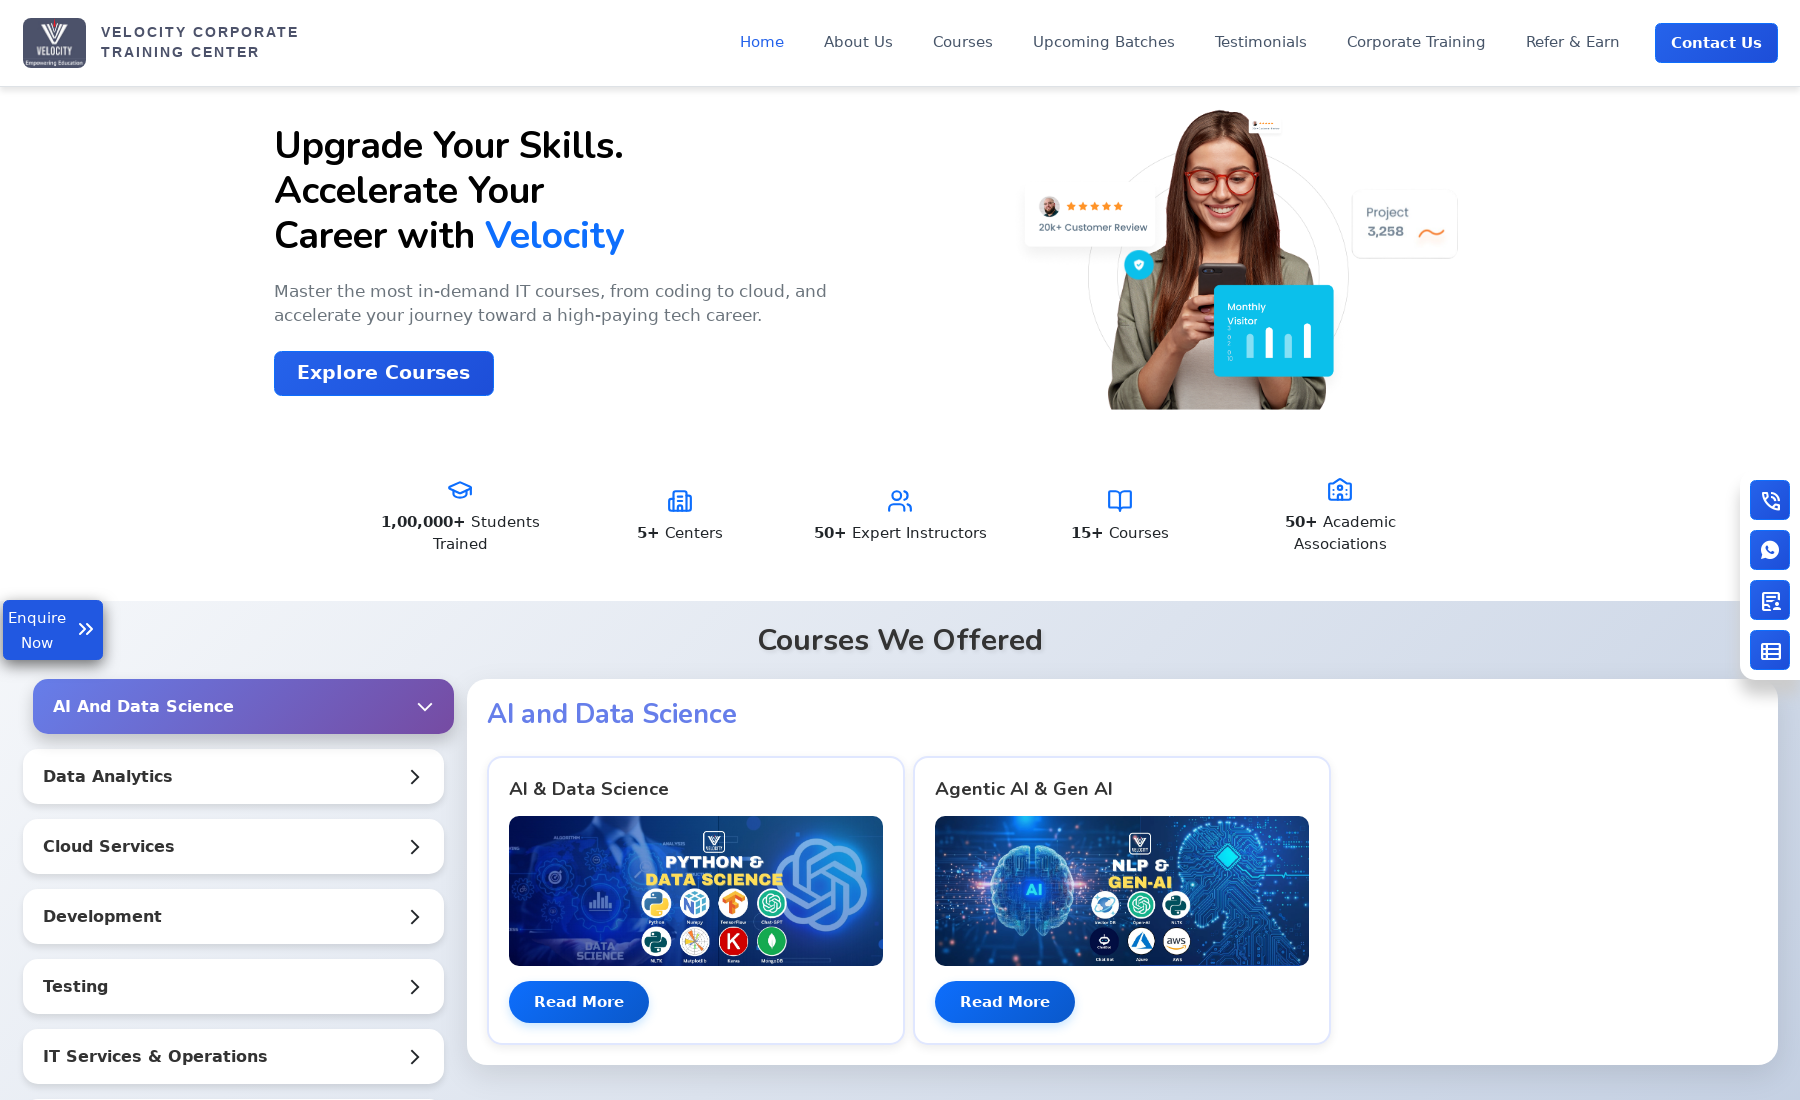

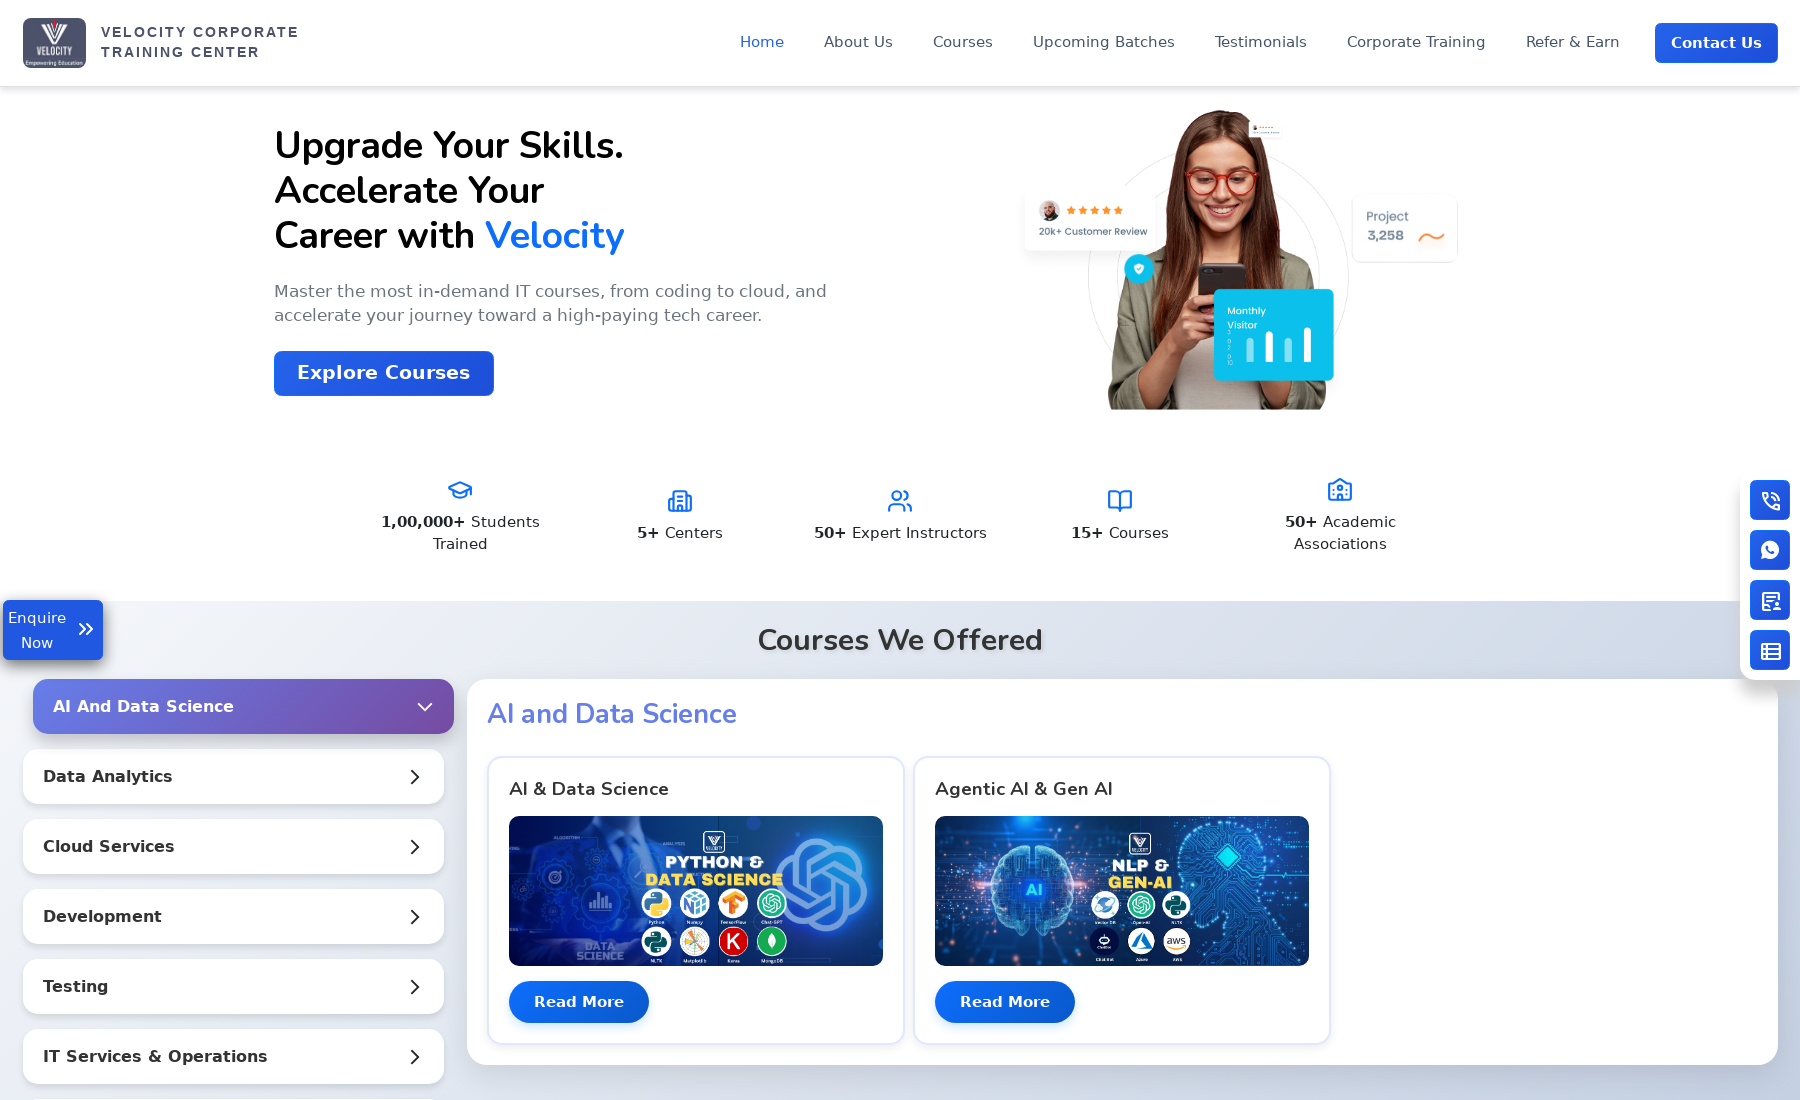